Tests drag and drop functionality by dragging an element from source to destination within an iframe, then navigating to the Draggable page

Starting URL: https://jqueryui.com/droppable/

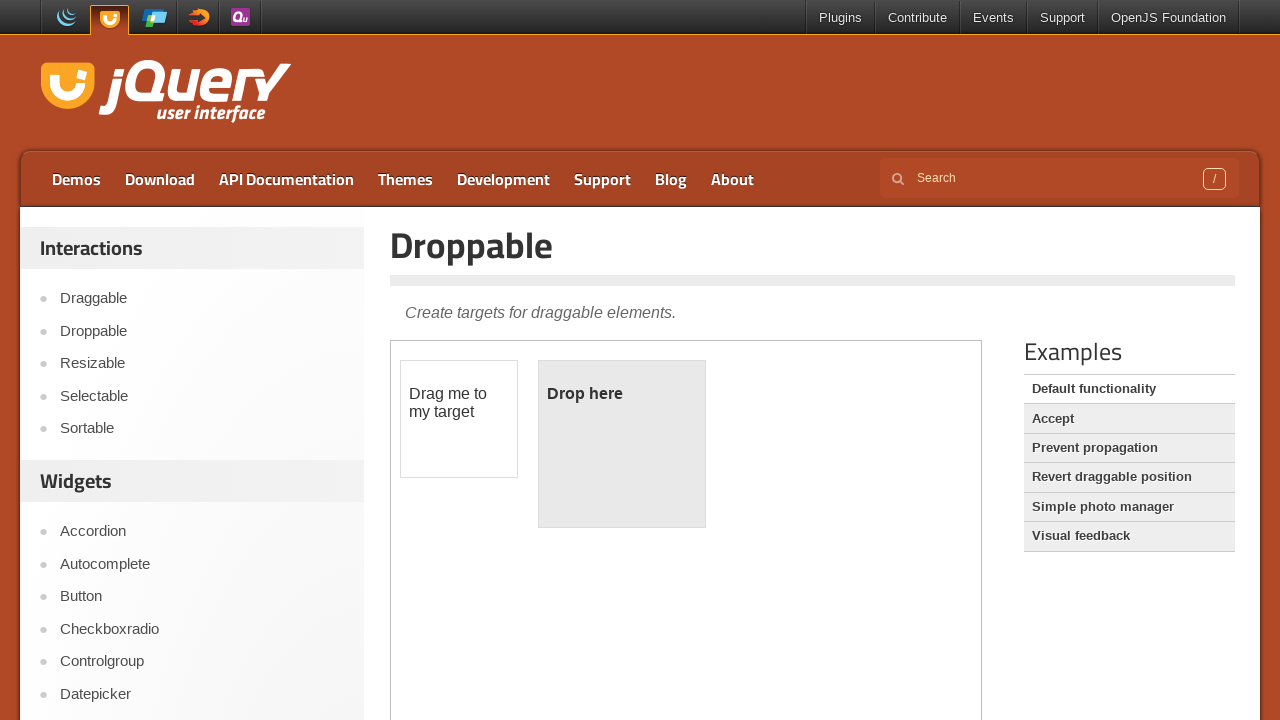

Located the demo iframe
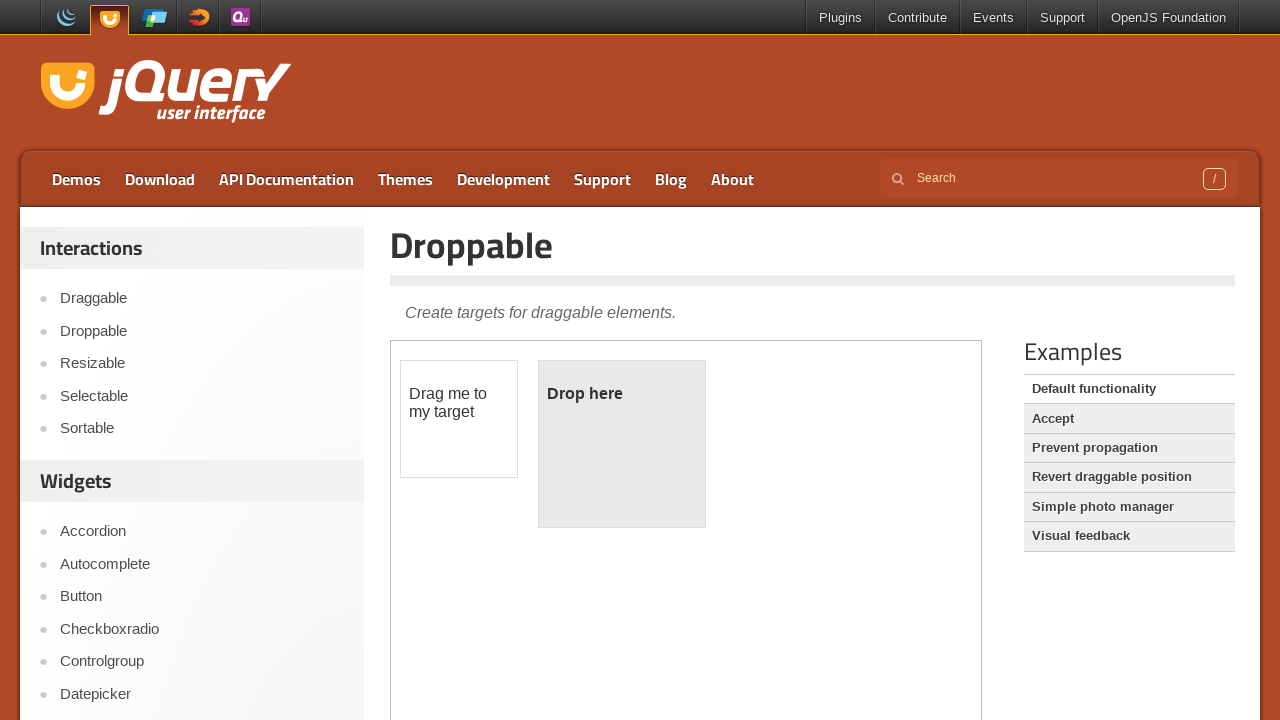

Located draggable element within iframe
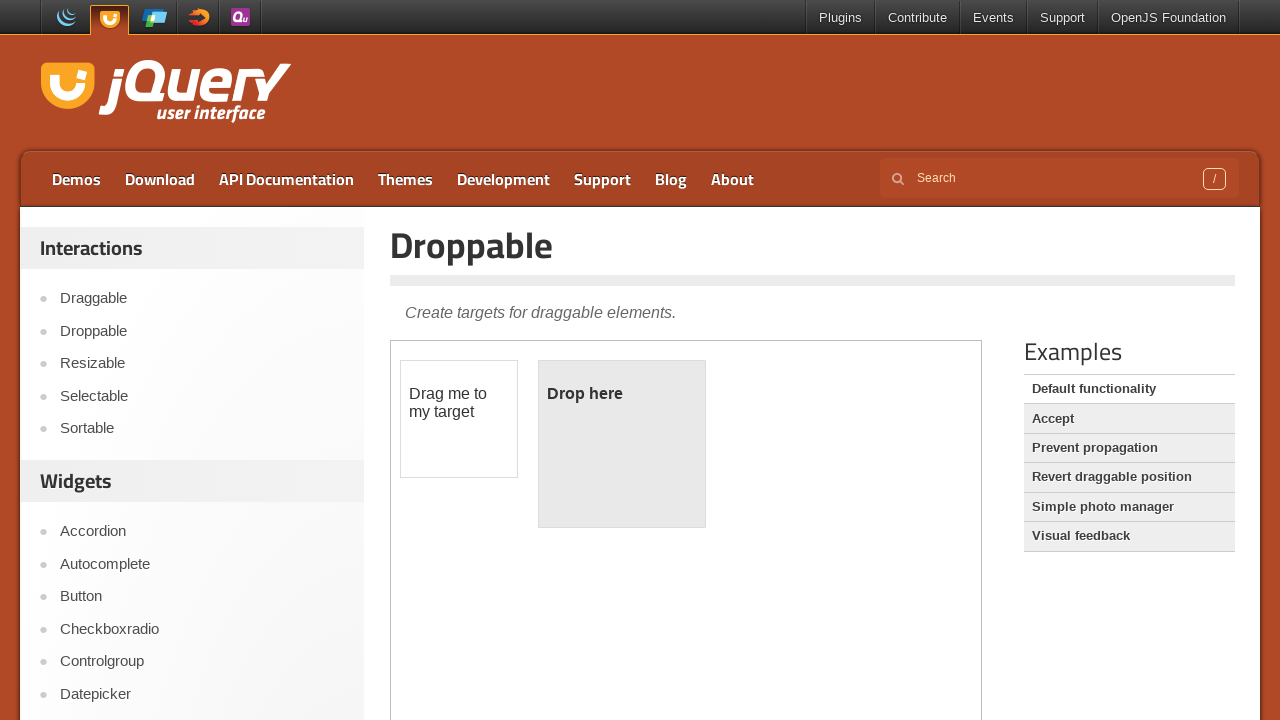

Located droppable element within iframe
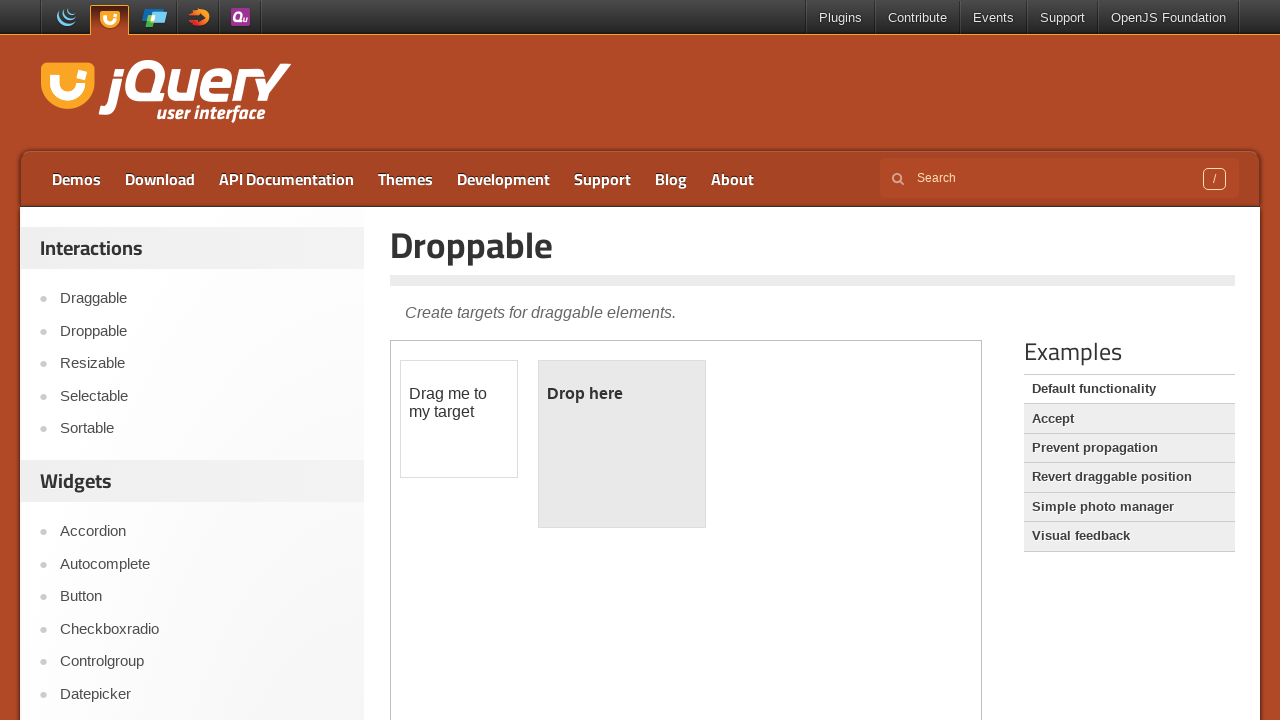

Dragged draggable element to droppable element at (622, 444)
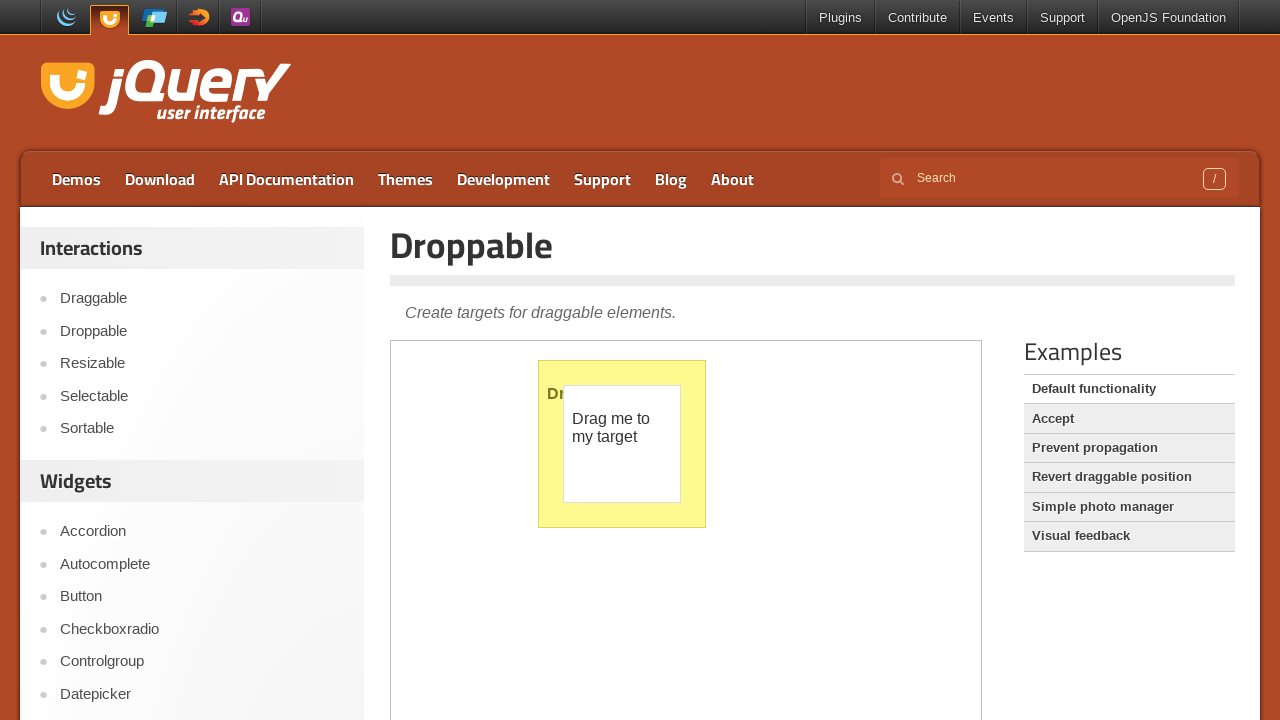

Clicked on Draggable link to navigate to Draggable page at (202, 299) on xpath=//a[text()='Draggable']
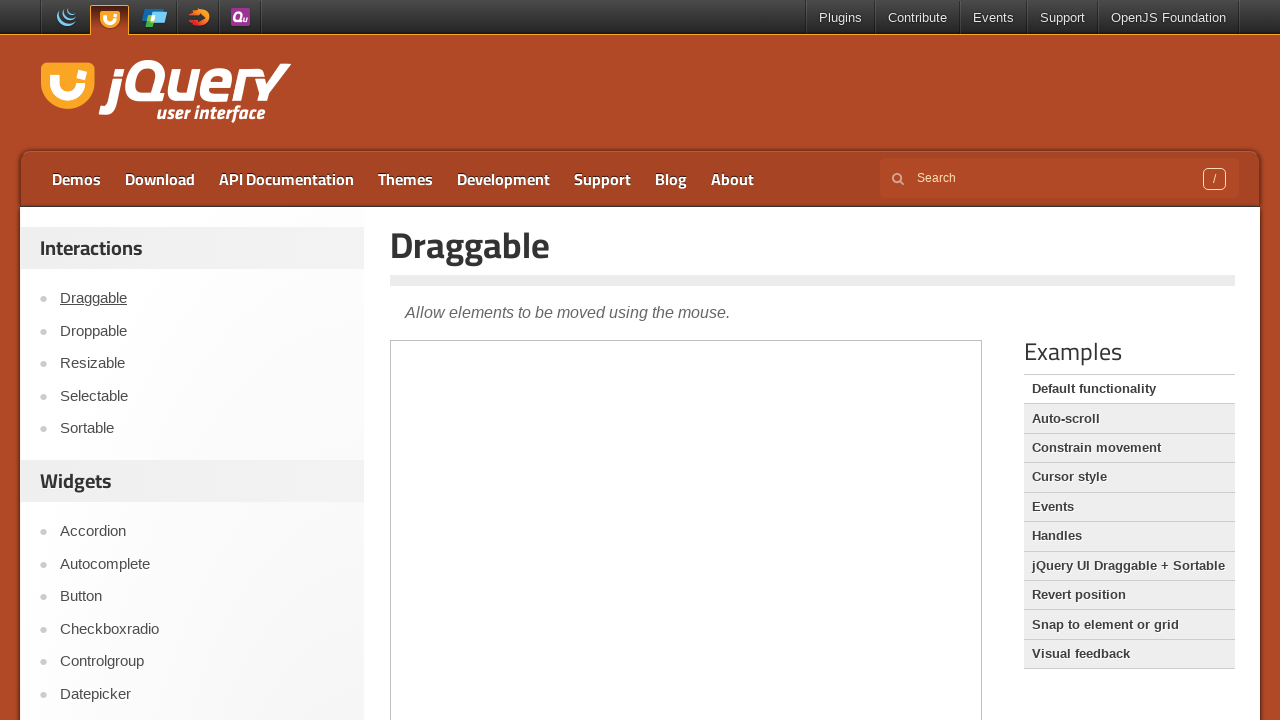

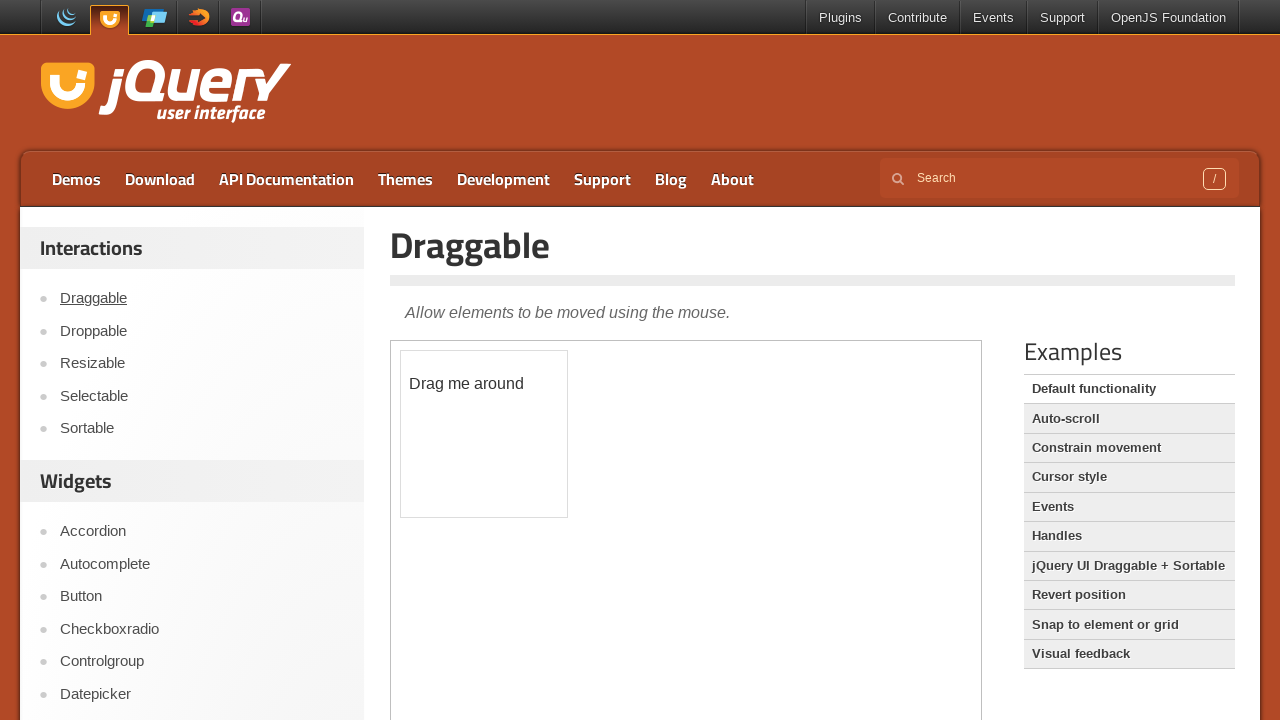